Tests pagination functionality by scrolling to a product table, navigating through pages, and clicking checkboxes on each row across all pagination pages.

Starting URL: https://testautomationpractice.blogspot.com/

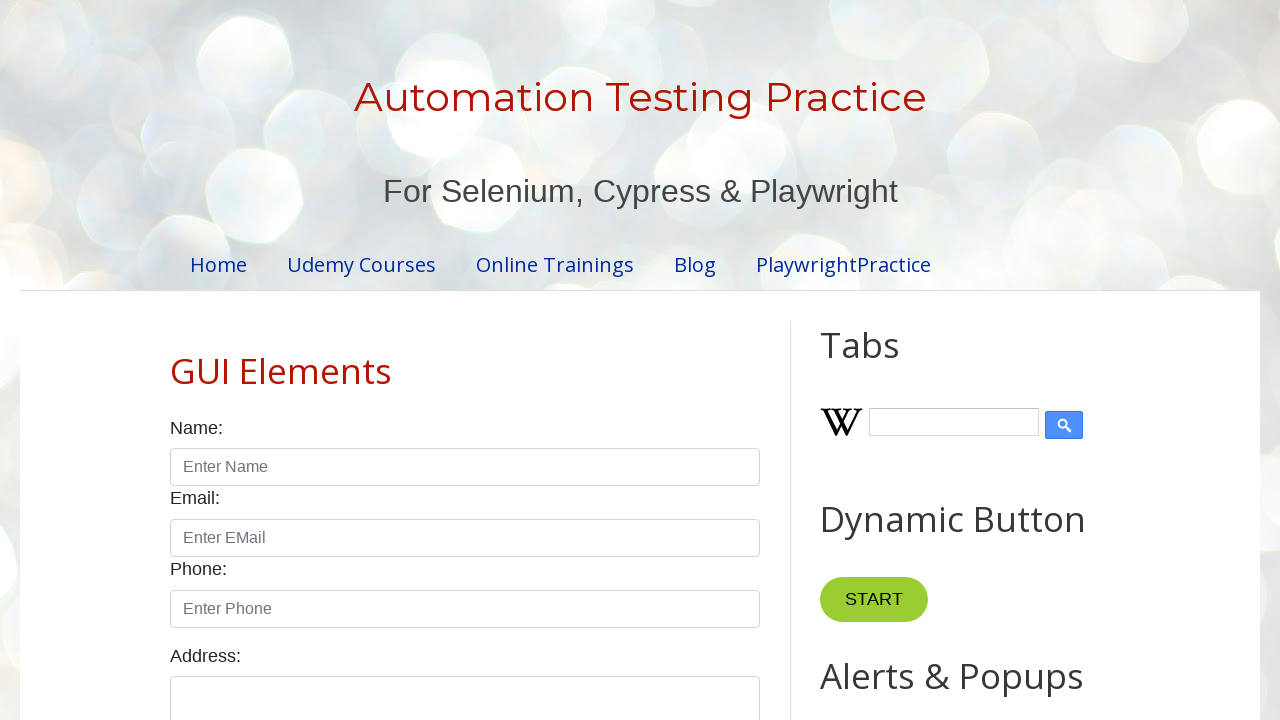

Scrolled down 2900px to reveal pagination section
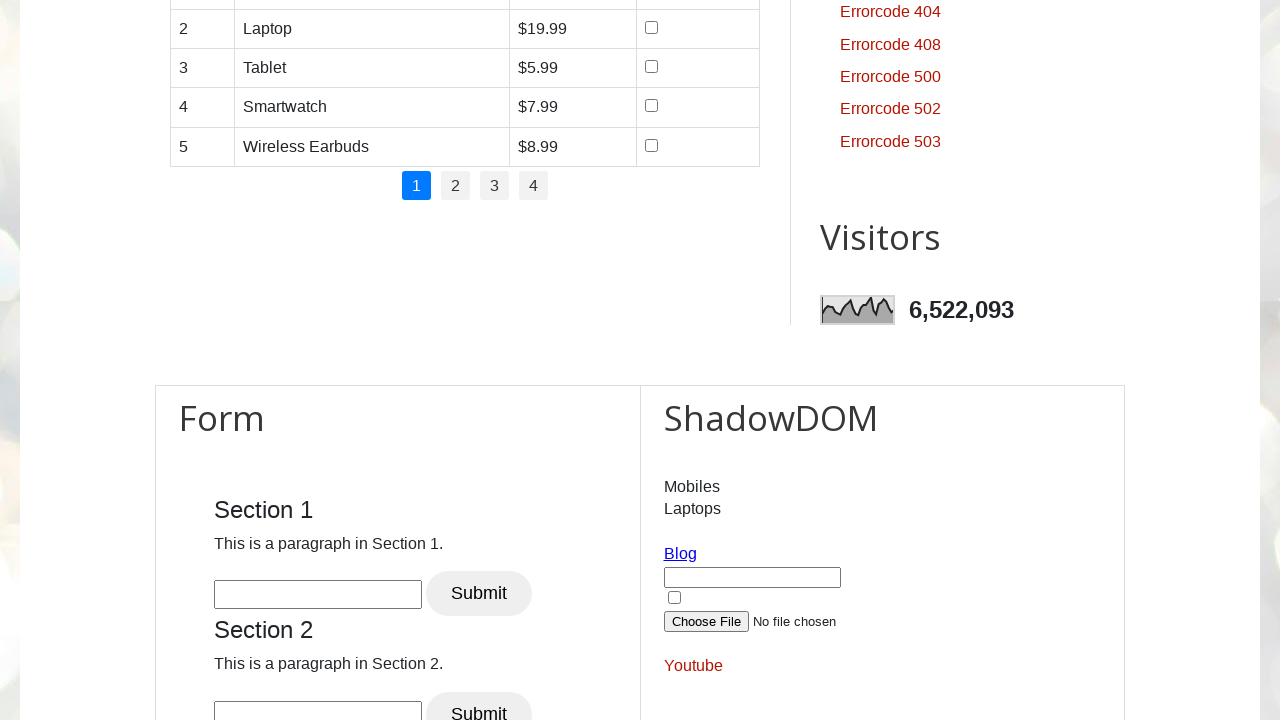

Pagination element loaded and visible
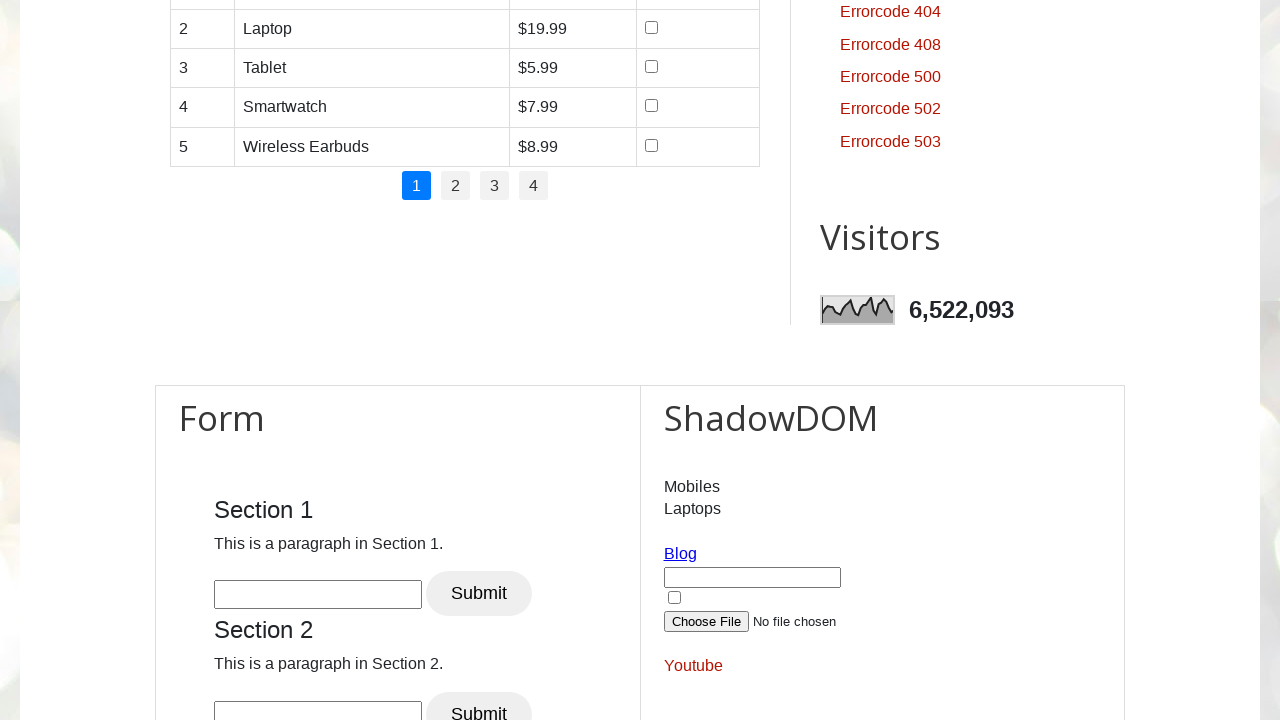

Retrieved all pagination links, total pages: 4
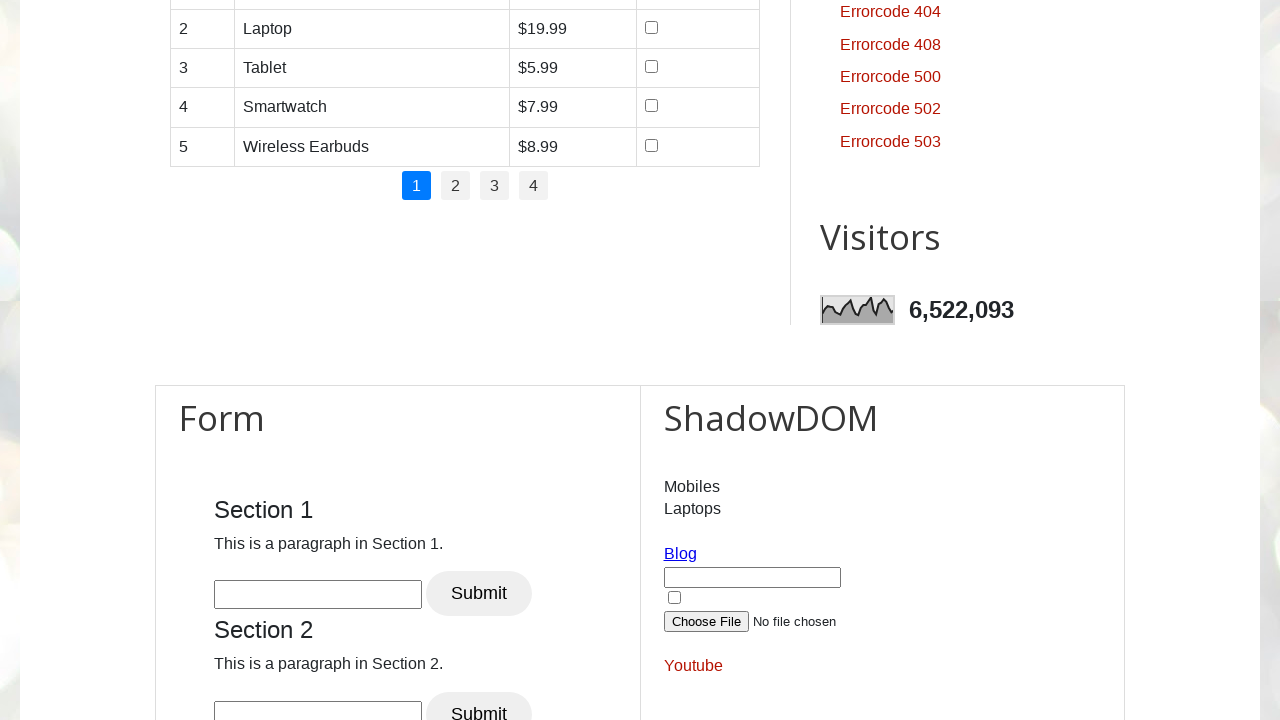

Retrieved all rows from product table, total rows: 5
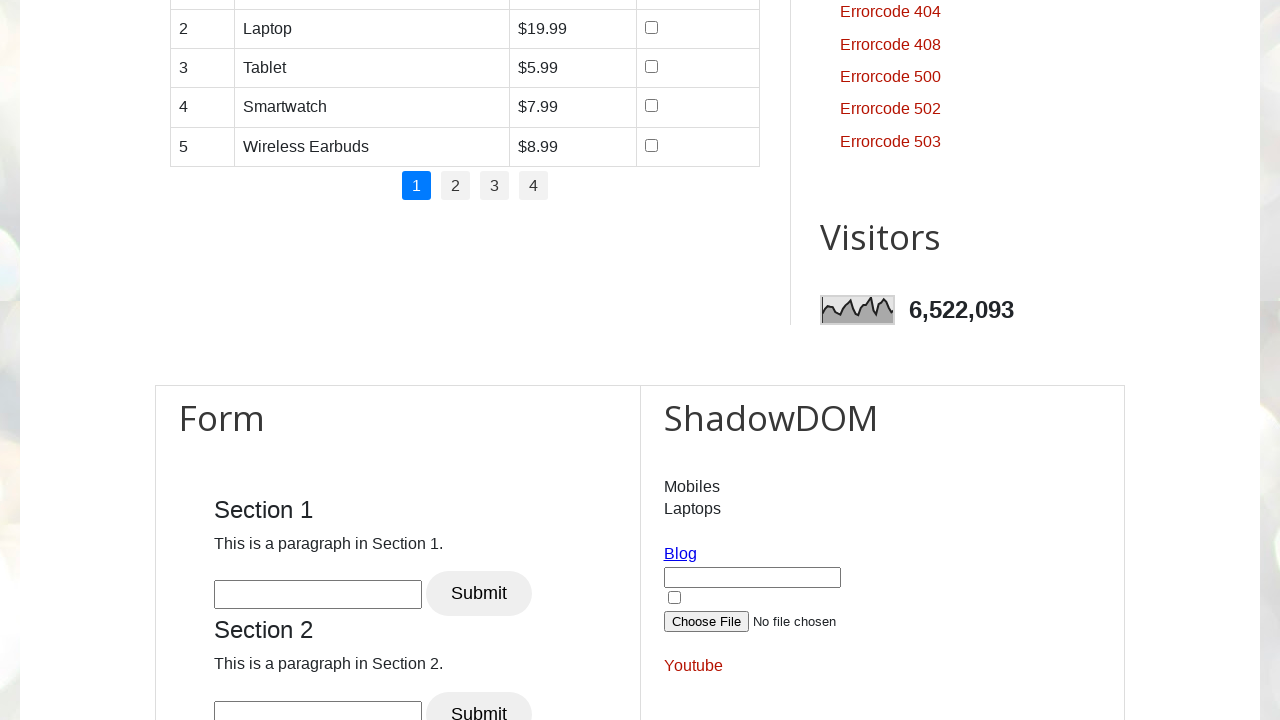

Clicked pagination link for page 1 at (416, 186) on //ul[@class='pagination']/li[1]
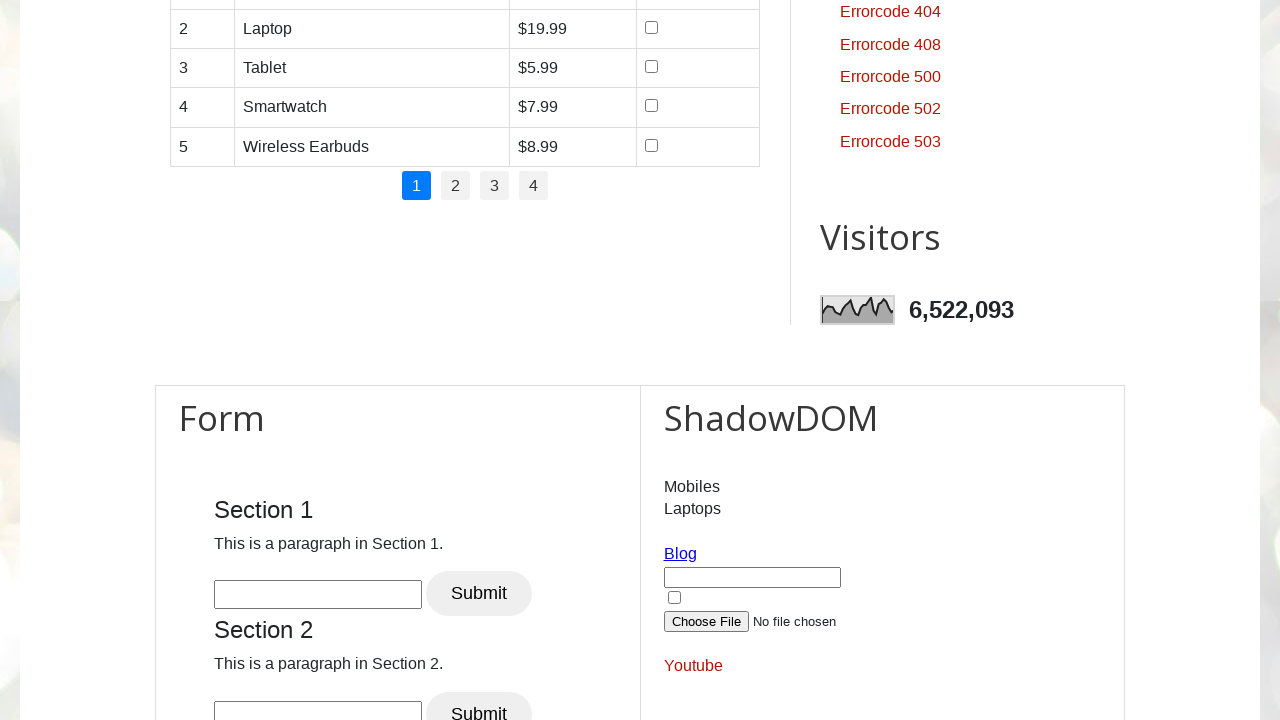

Waited 500ms for table to update on page 1
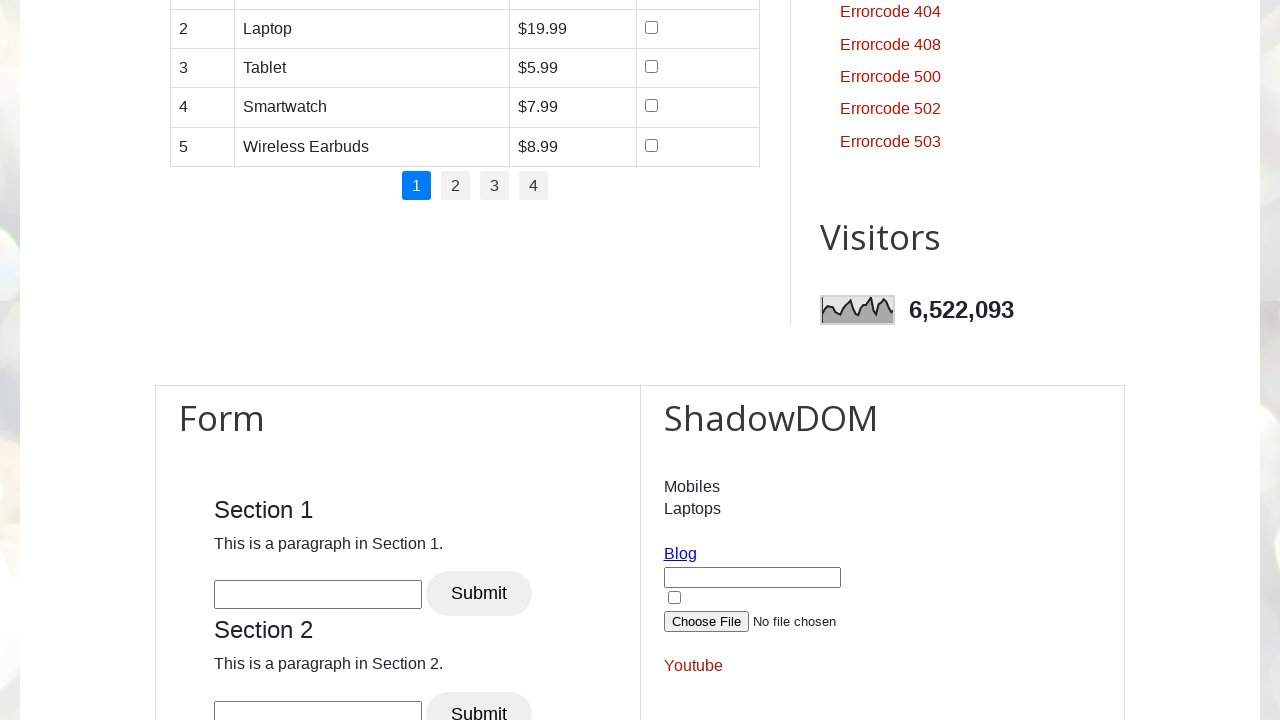

Clicked checkbox in row 1 on page 1 at (651, 361) on //table[@id='productTable']/tbody/tr[1]/td/input[@type='checkbox']
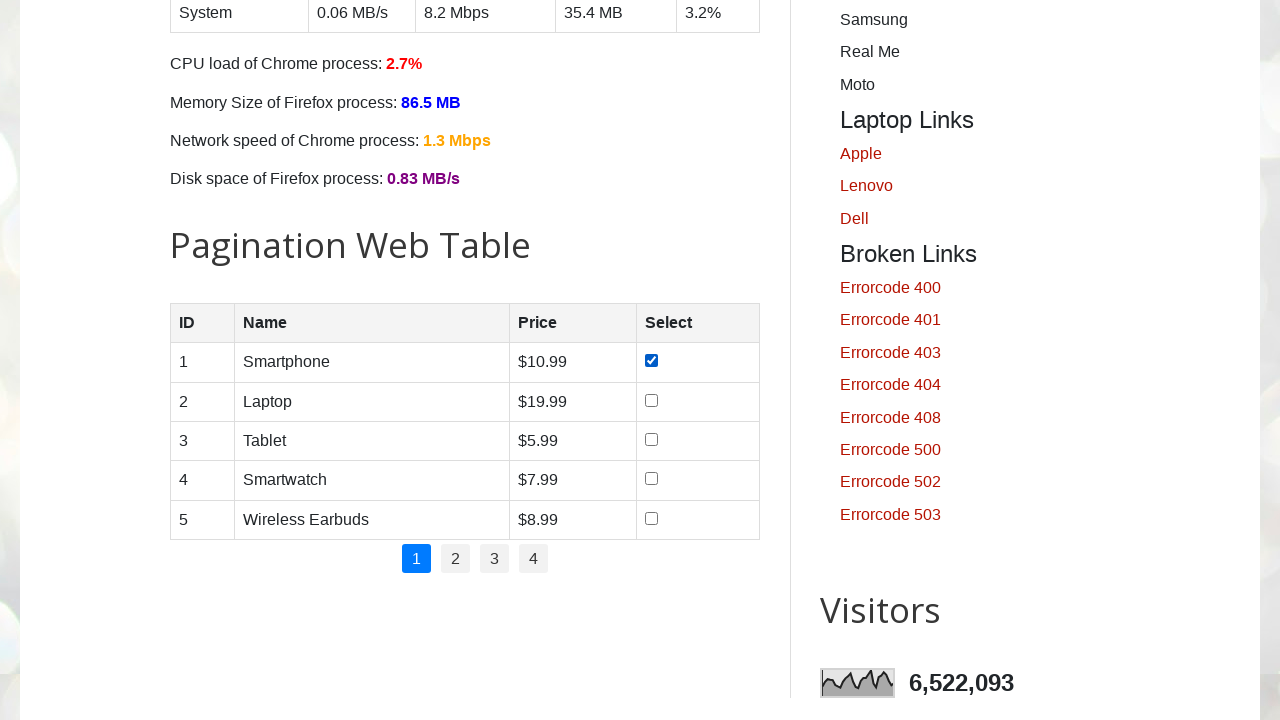

Clicked checkbox in row 2 on page 1 at (651, 400) on //table[@id='productTable']/tbody/tr[2]/td/input[@type='checkbox']
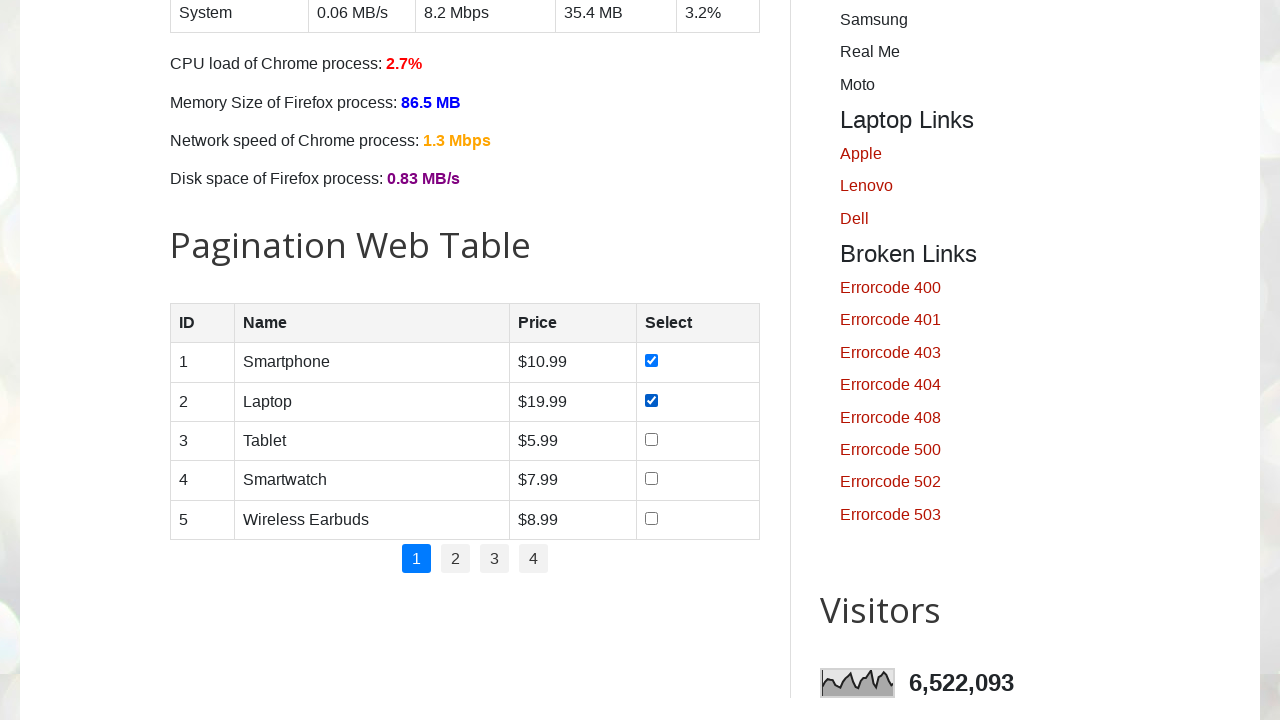

Clicked checkbox in row 3 on page 1 at (651, 439) on //table[@id='productTable']/tbody/tr[3]/td/input[@type='checkbox']
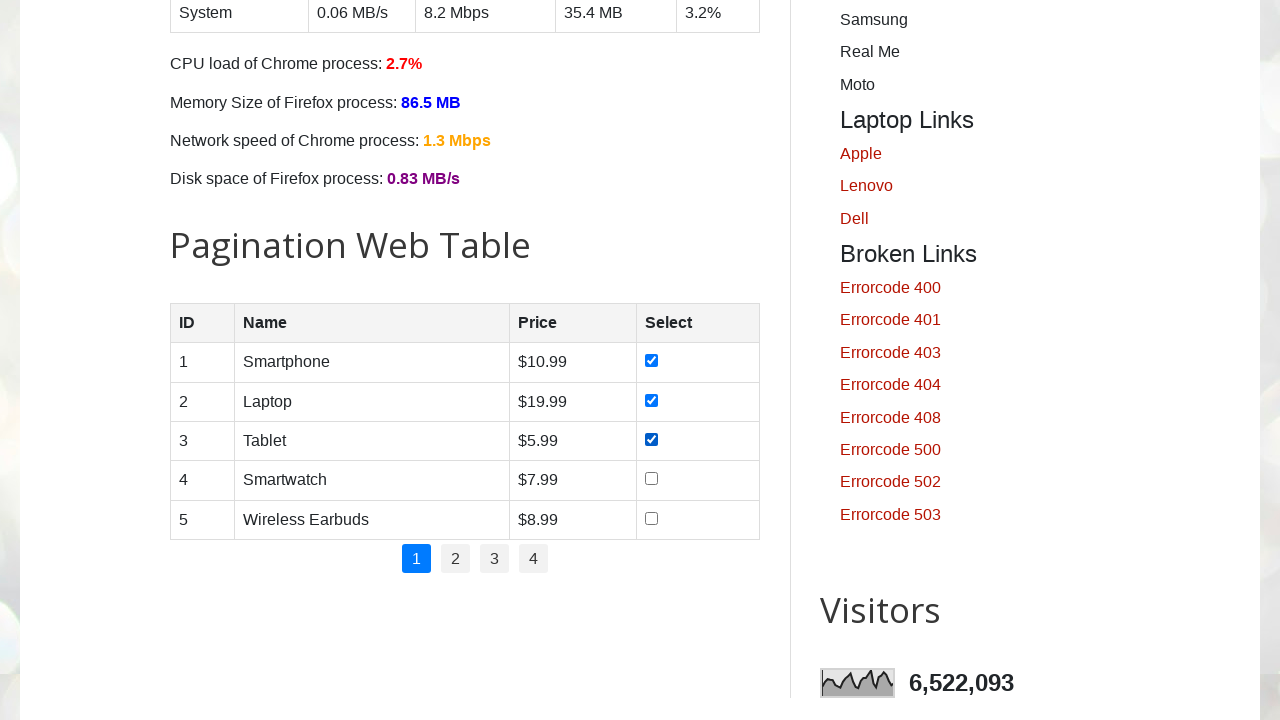

Clicked checkbox in row 4 on page 1 at (651, 479) on //table[@id='productTable']/tbody/tr[4]/td/input[@type='checkbox']
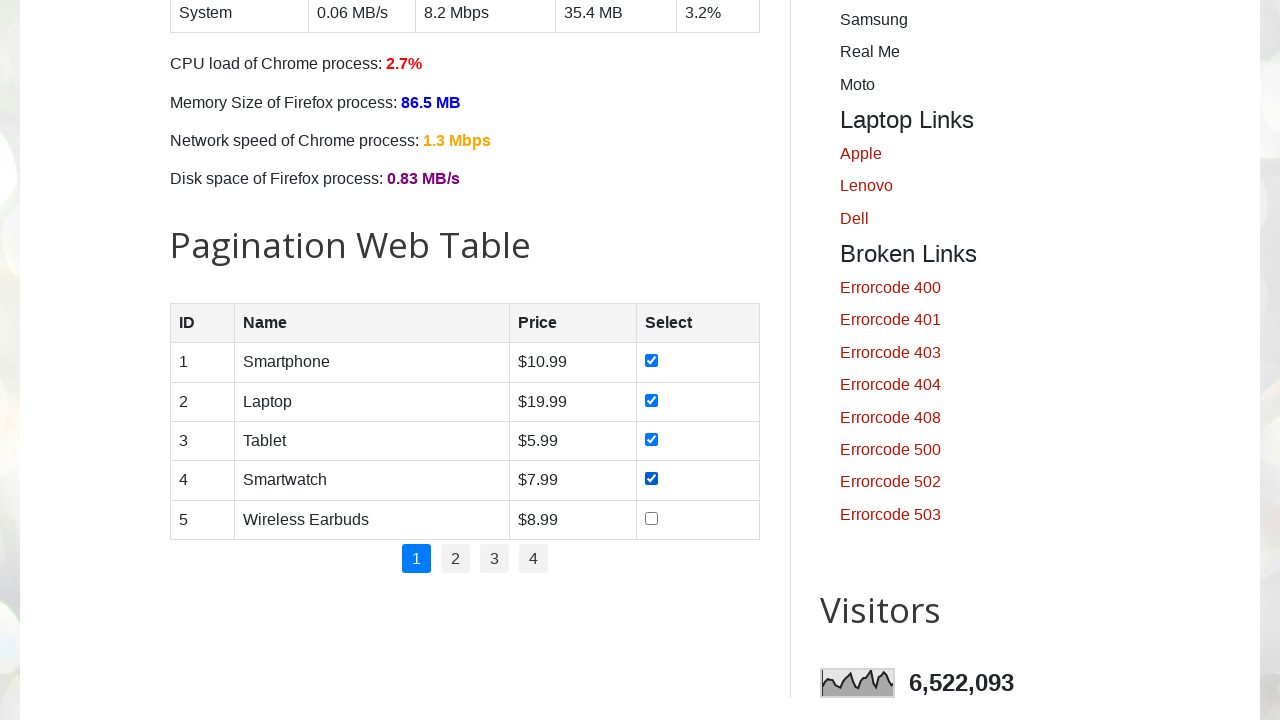

Clicked checkbox in row 5 on page 1 at (651, 518) on //table[@id='productTable']/tbody/tr[5]/td/input[@type='checkbox']
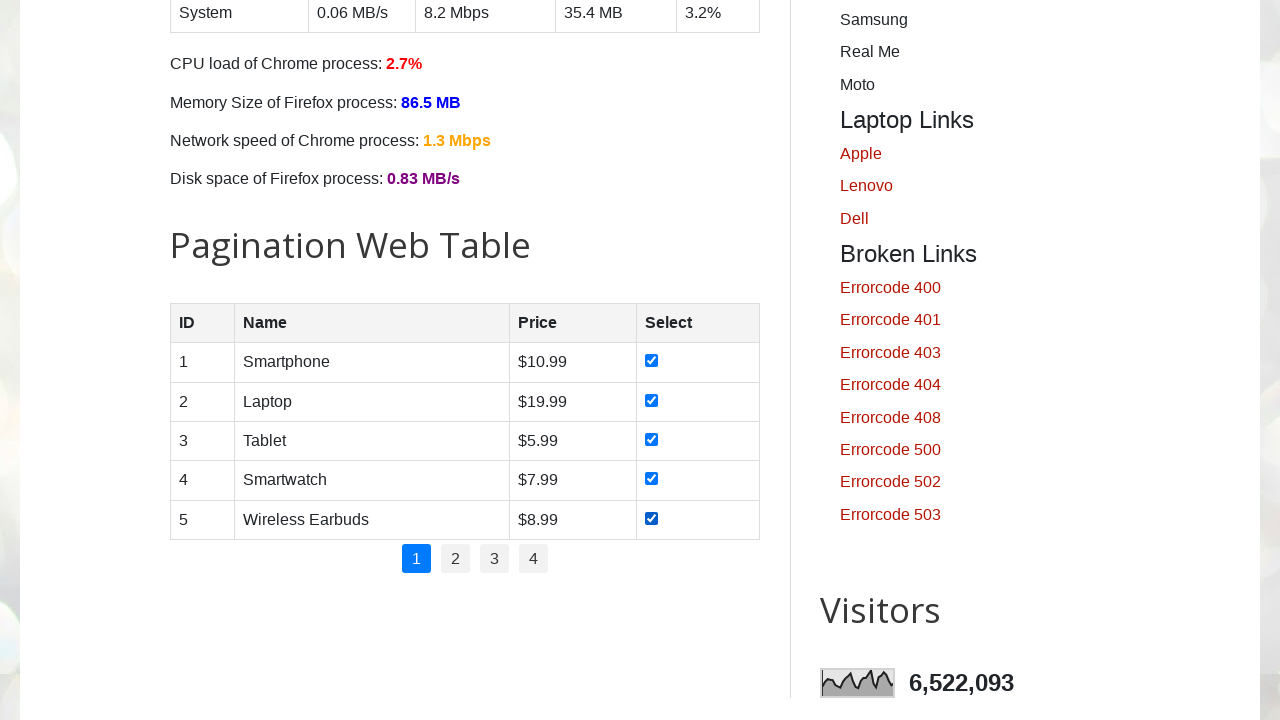

Clicked pagination link for page 2 at (456, 559) on //ul[@class='pagination']/li[2]
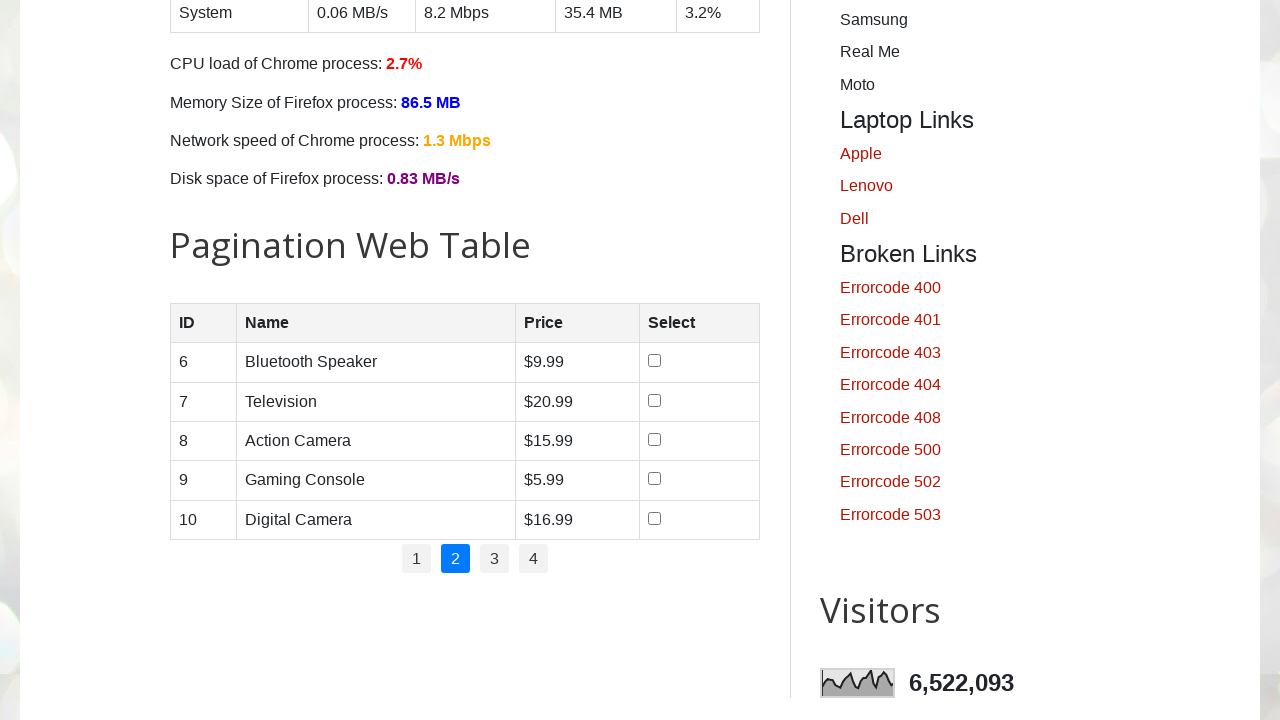

Waited 500ms for table to update on page 2
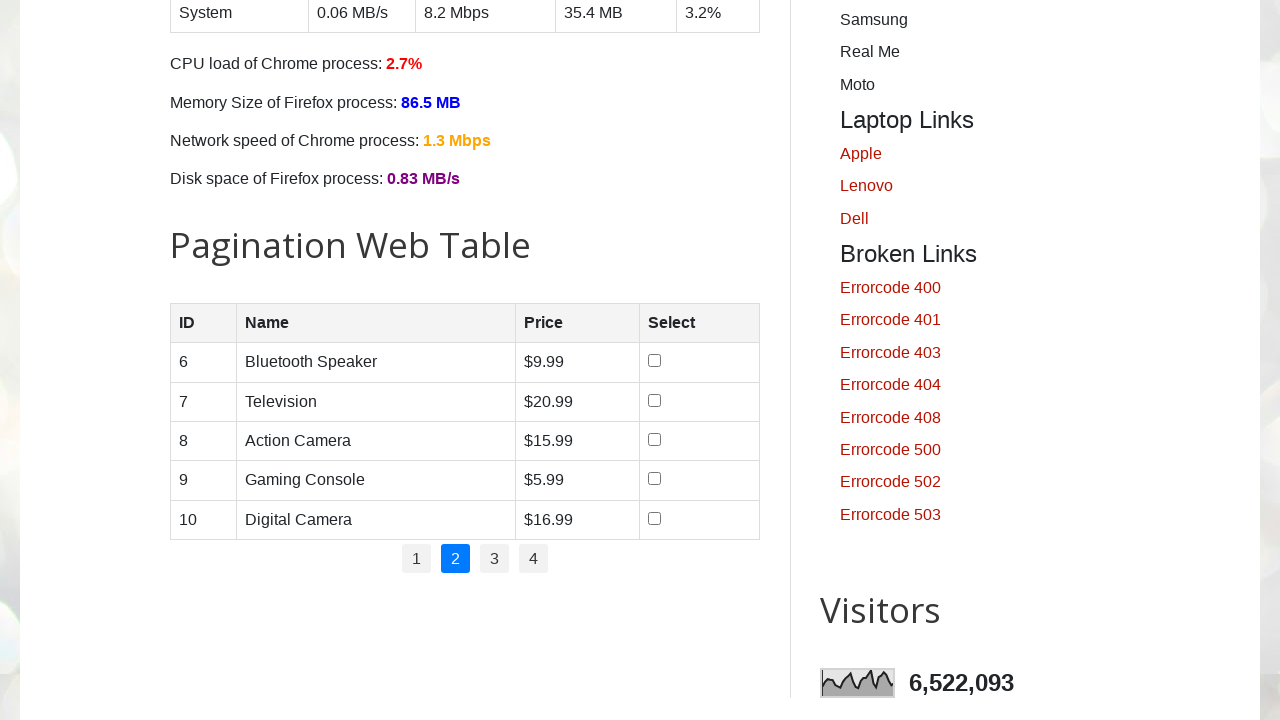

Clicked checkbox in row 1 on page 2 at (654, 361) on //table[@id='productTable']/tbody/tr[1]/td/input[@type='checkbox']
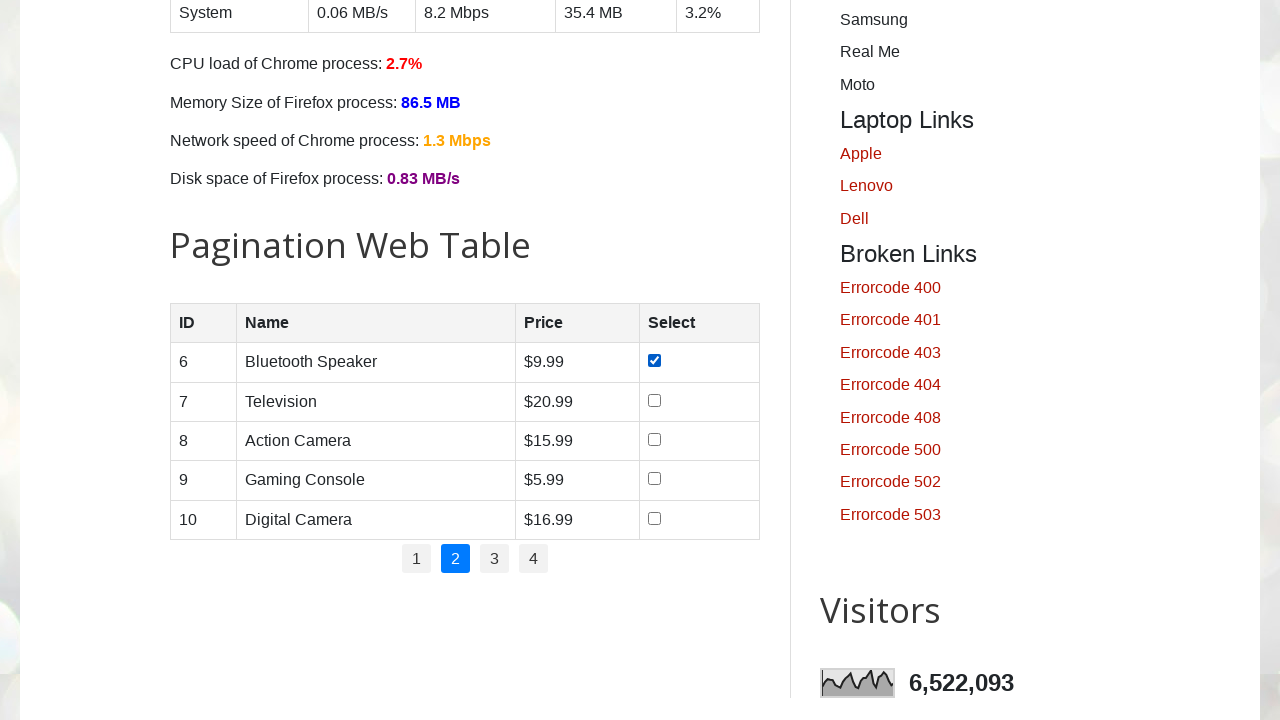

Clicked checkbox in row 2 on page 2 at (654, 400) on //table[@id='productTable']/tbody/tr[2]/td/input[@type='checkbox']
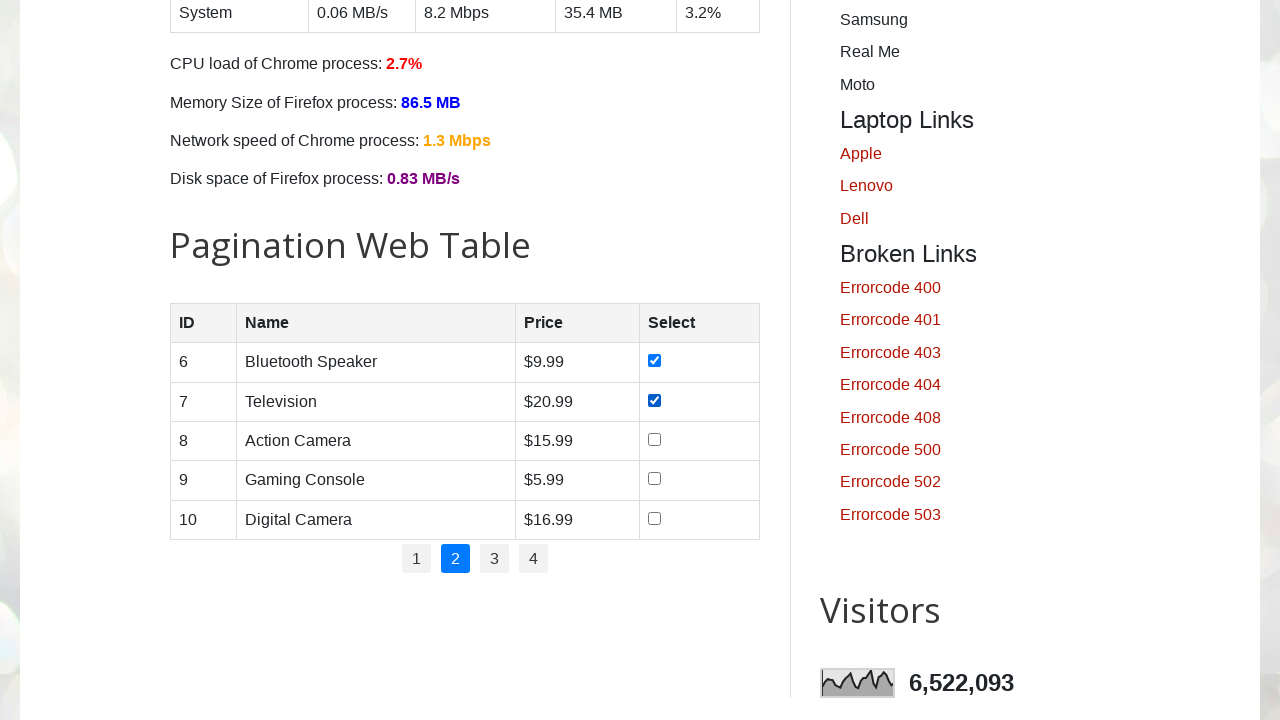

Clicked checkbox in row 3 on page 2 at (654, 439) on //table[@id='productTable']/tbody/tr[3]/td/input[@type='checkbox']
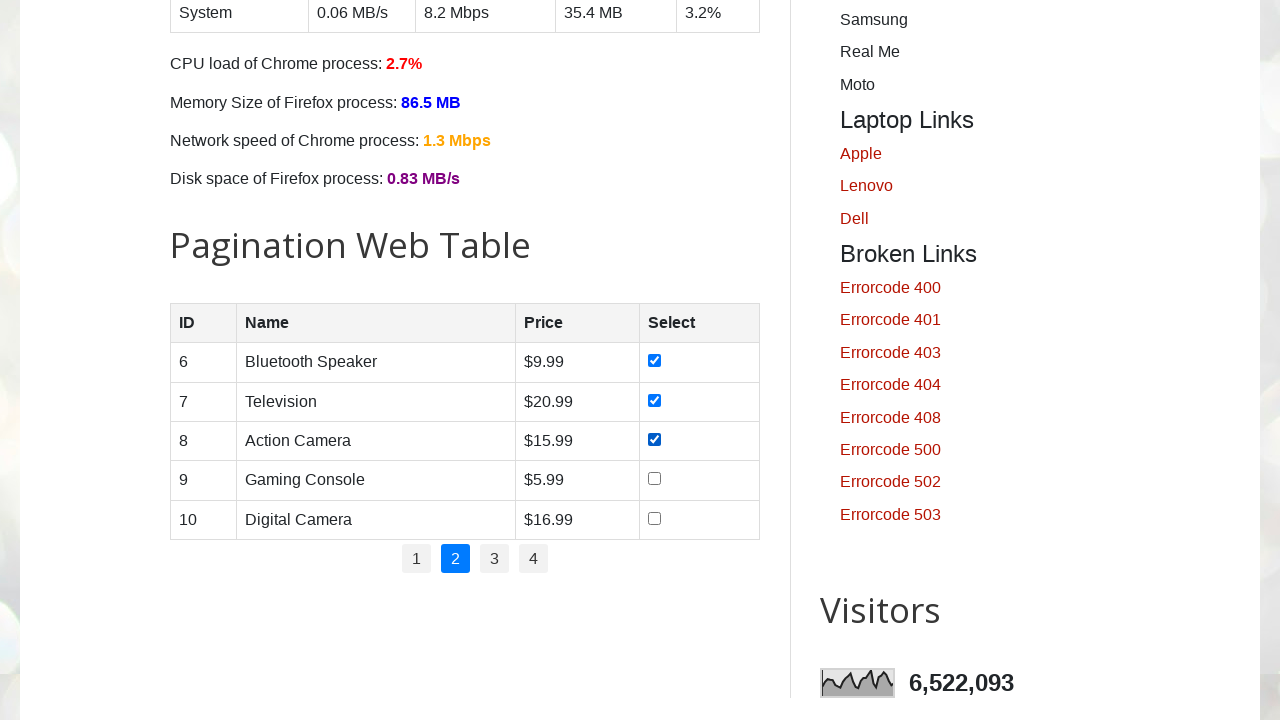

Clicked checkbox in row 4 on page 2 at (654, 479) on //table[@id='productTable']/tbody/tr[4]/td/input[@type='checkbox']
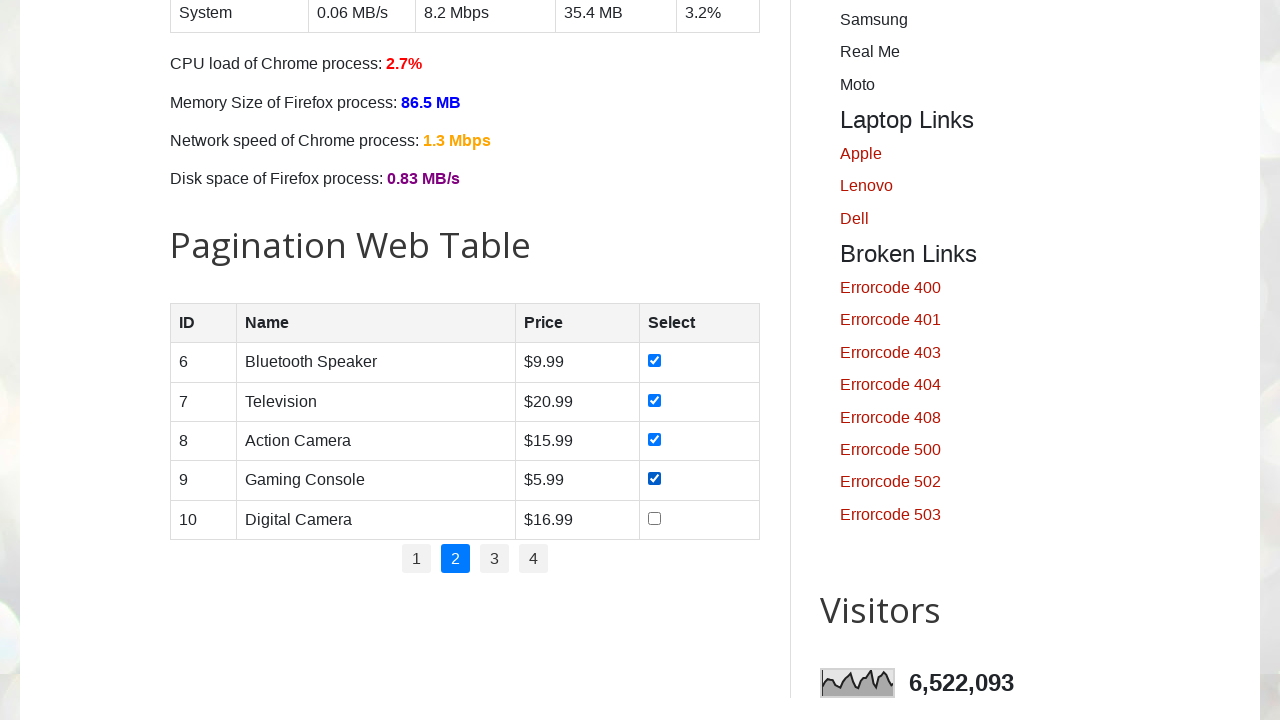

Clicked checkbox in row 5 on page 2 at (654, 518) on //table[@id='productTable']/tbody/tr[5]/td/input[@type='checkbox']
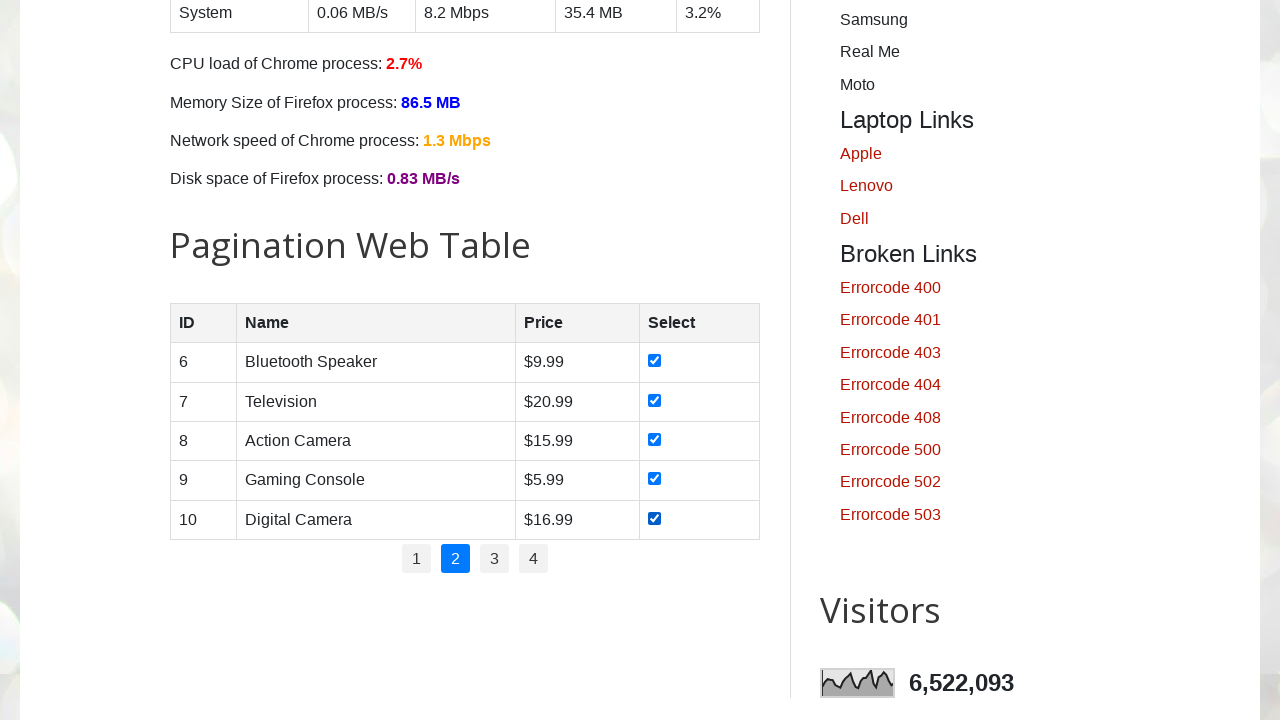

Clicked pagination link for page 3 at (494, 559) on //ul[@class='pagination']/li[3]
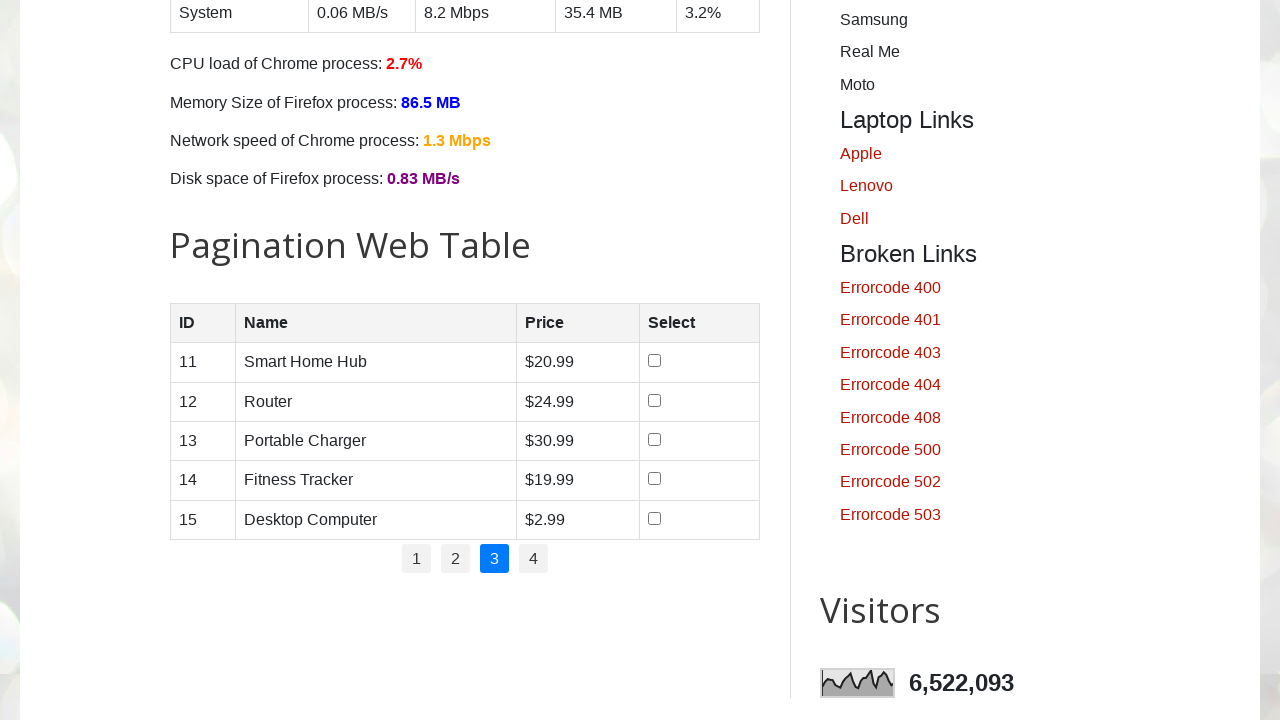

Waited 500ms for table to update on page 3
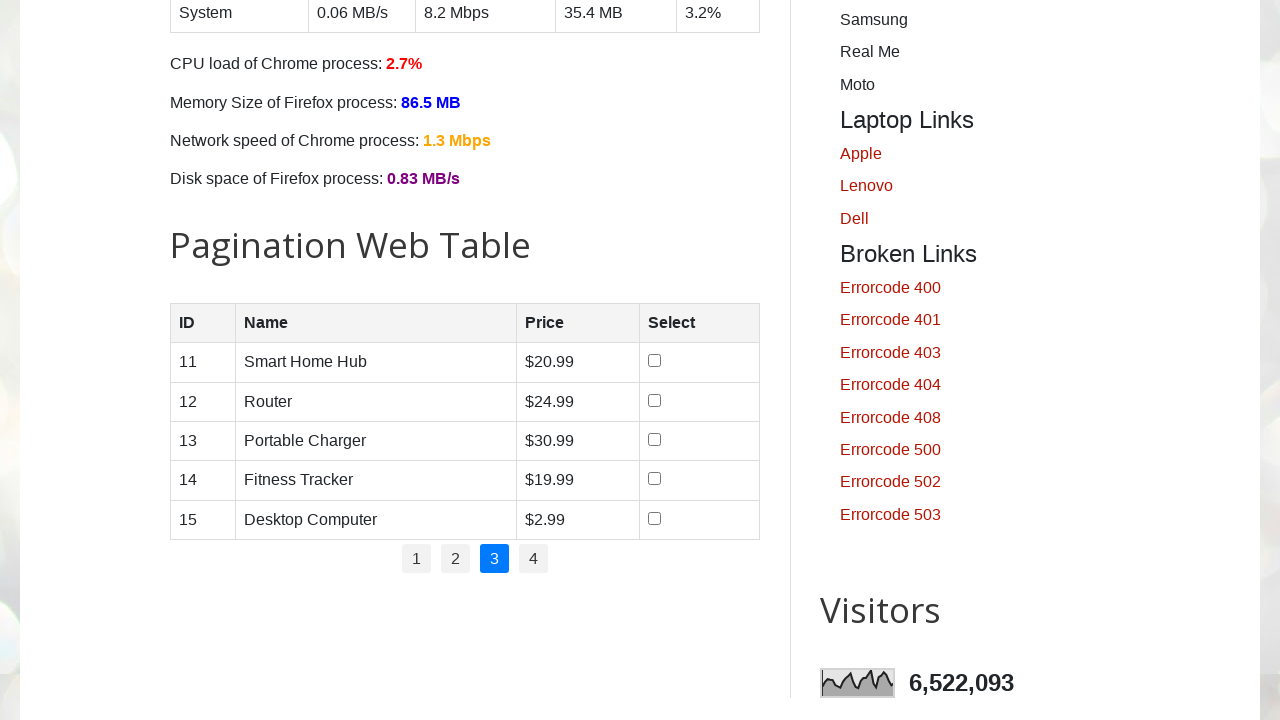

Clicked checkbox in row 1 on page 3 at (655, 361) on //table[@id='productTable']/tbody/tr[1]/td/input[@type='checkbox']
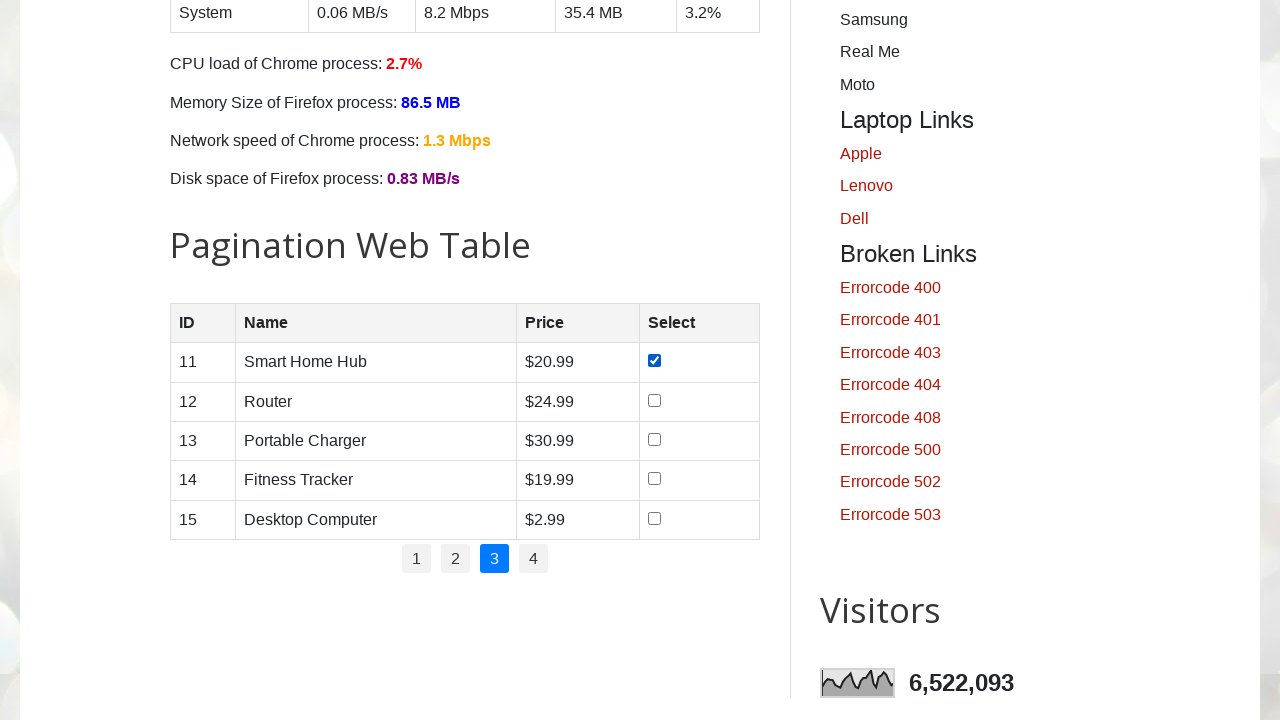

Clicked checkbox in row 2 on page 3 at (655, 400) on //table[@id='productTable']/tbody/tr[2]/td/input[@type='checkbox']
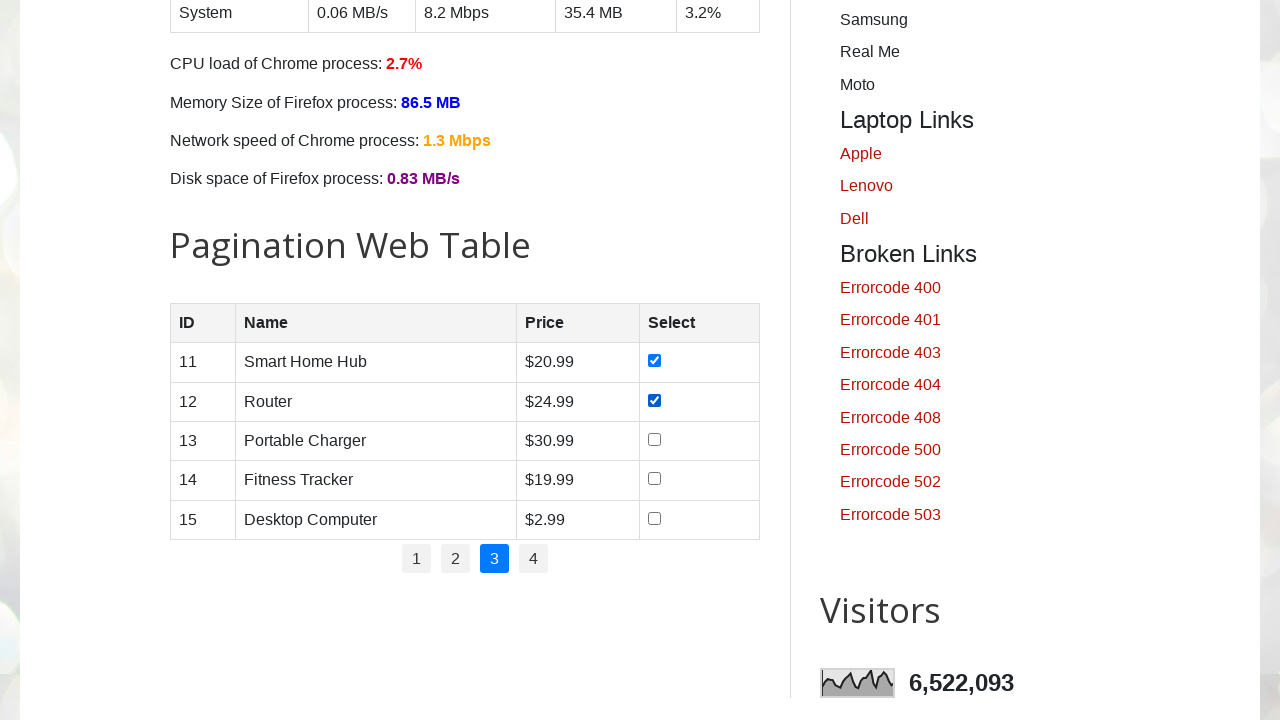

Clicked checkbox in row 3 on page 3 at (655, 439) on //table[@id='productTable']/tbody/tr[3]/td/input[@type='checkbox']
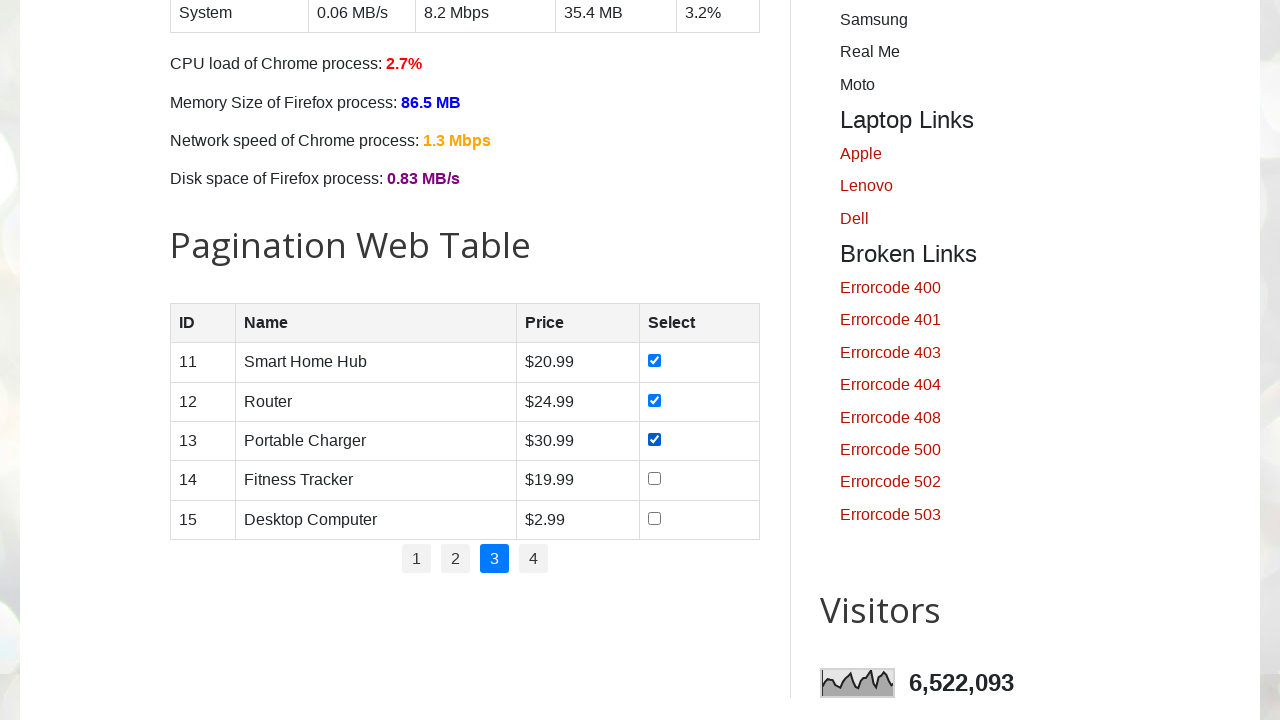

Clicked checkbox in row 4 on page 3 at (655, 479) on //table[@id='productTable']/tbody/tr[4]/td/input[@type='checkbox']
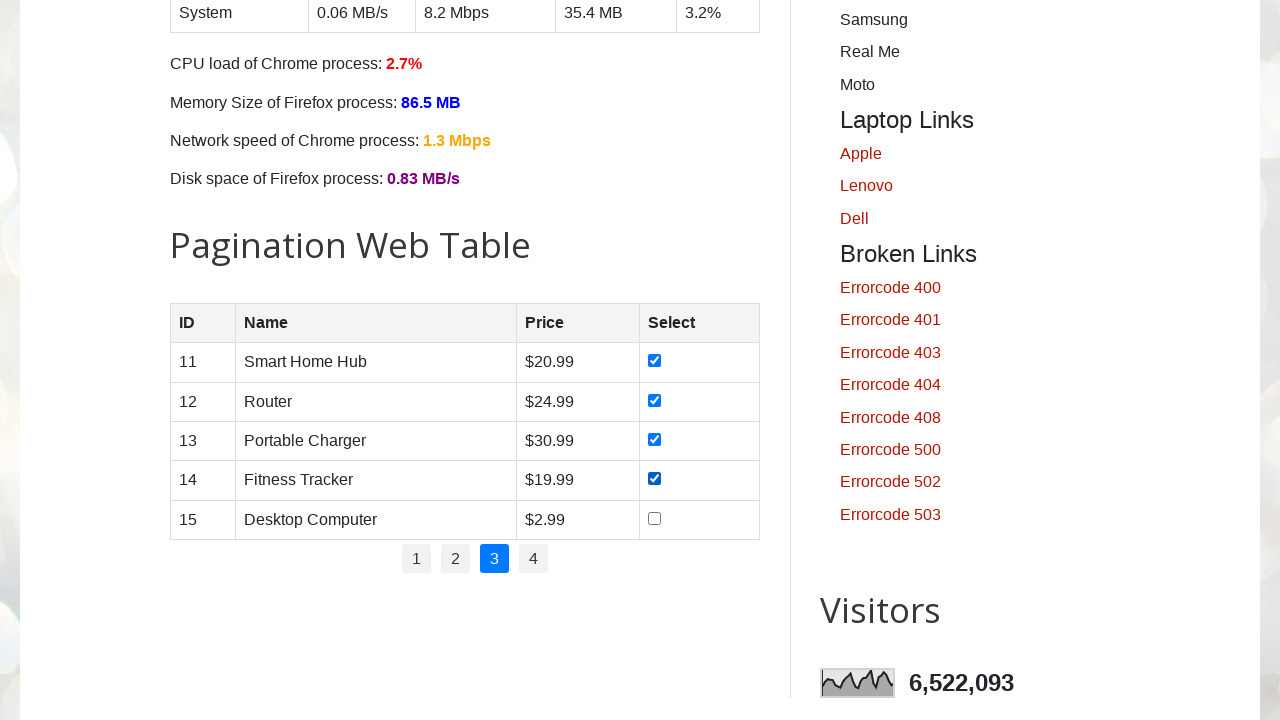

Clicked checkbox in row 5 on page 3 at (655, 518) on //table[@id='productTable']/tbody/tr[5]/td/input[@type='checkbox']
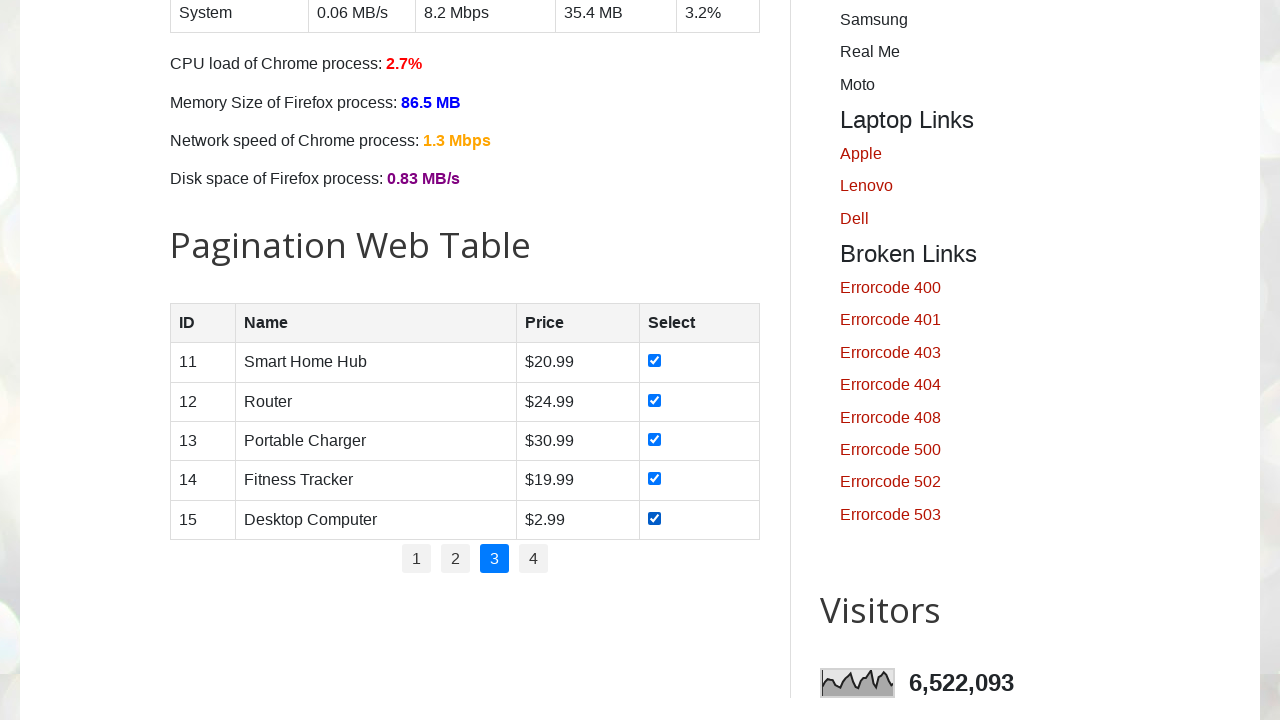

Clicked pagination link for page 4 at (534, 559) on //ul[@class='pagination']/li[4]
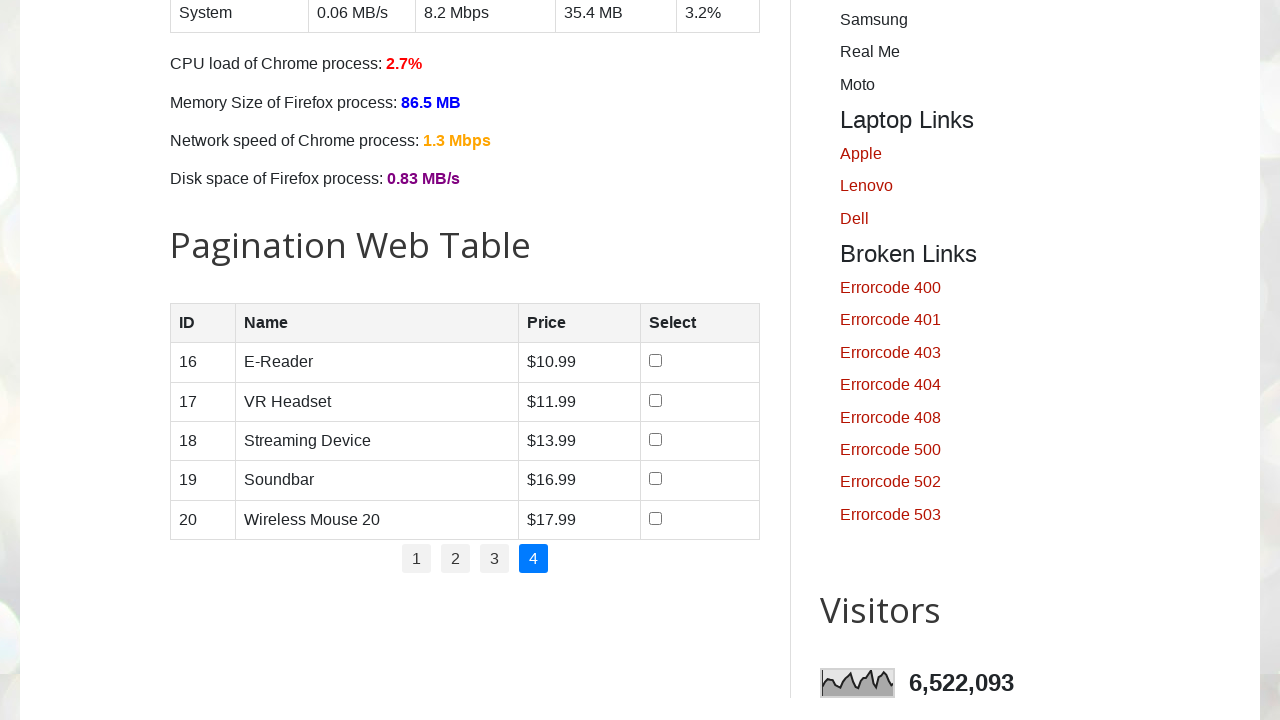

Waited 500ms for table to update on page 4
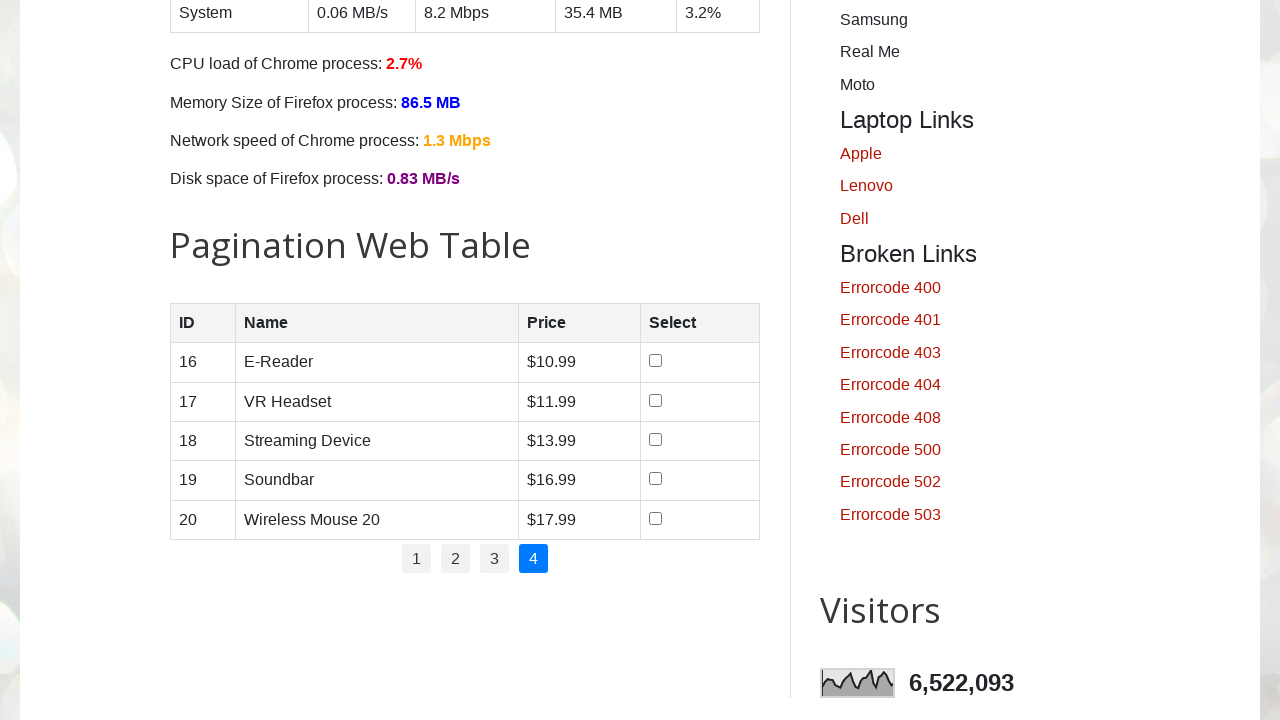

Clicked checkbox in row 1 on page 4 at (656, 361) on //table[@id='productTable']/tbody/tr[1]/td/input[@type='checkbox']
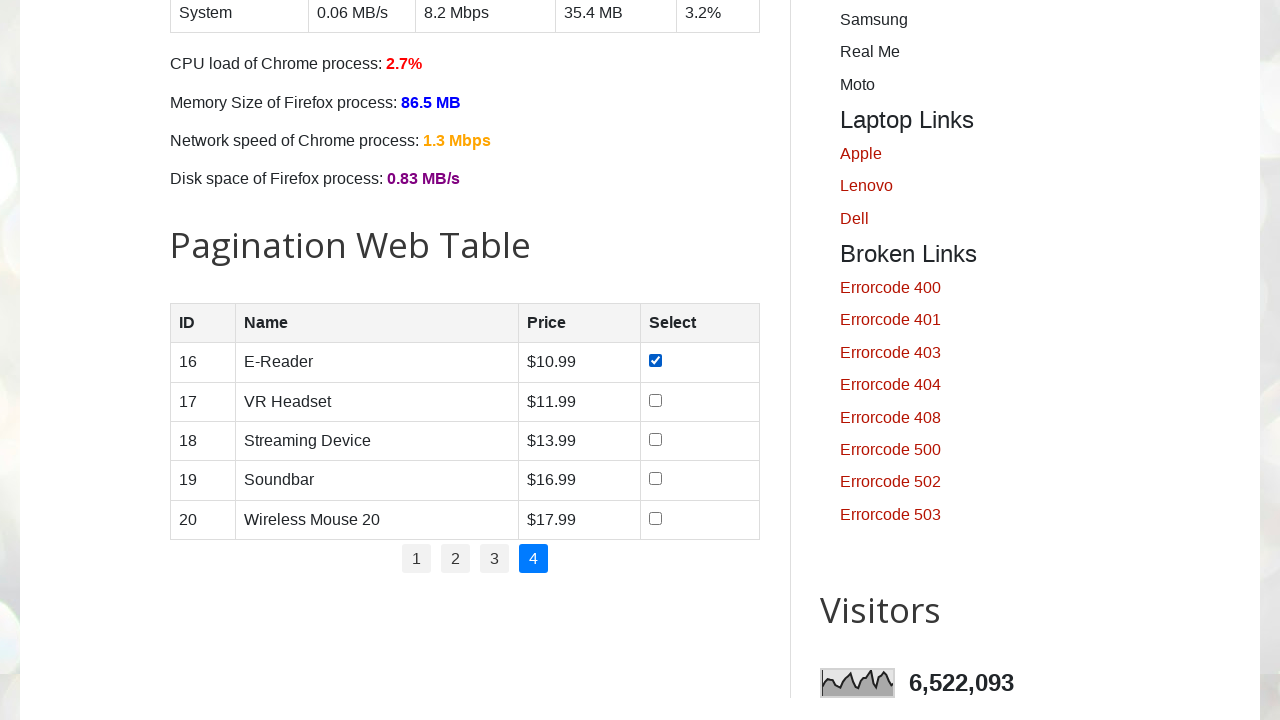

Clicked checkbox in row 2 on page 4 at (656, 400) on //table[@id='productTable']/tbody/tr[2]/td/input[@type='checkbox']
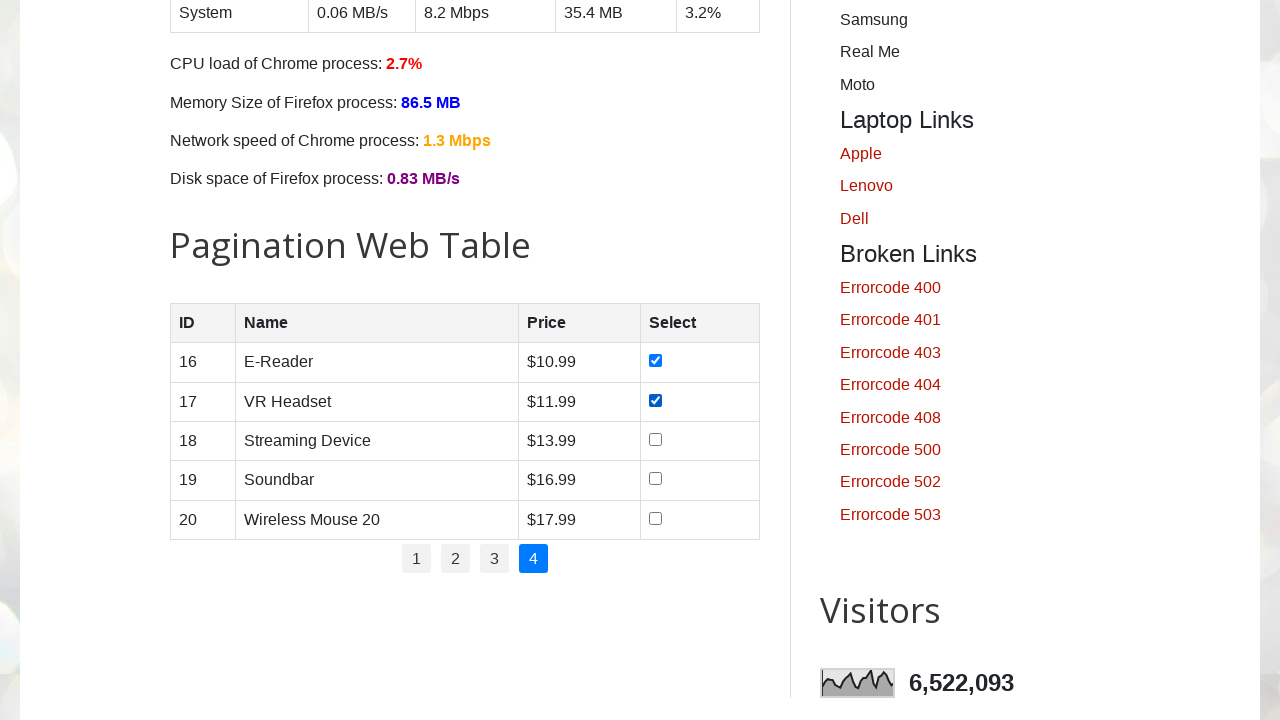

Clicked checkbox in row 3 on page 4 at (656, 439) on //table[@id='productTable']/tbody/tr[3]/td/input[@type='checkbox']
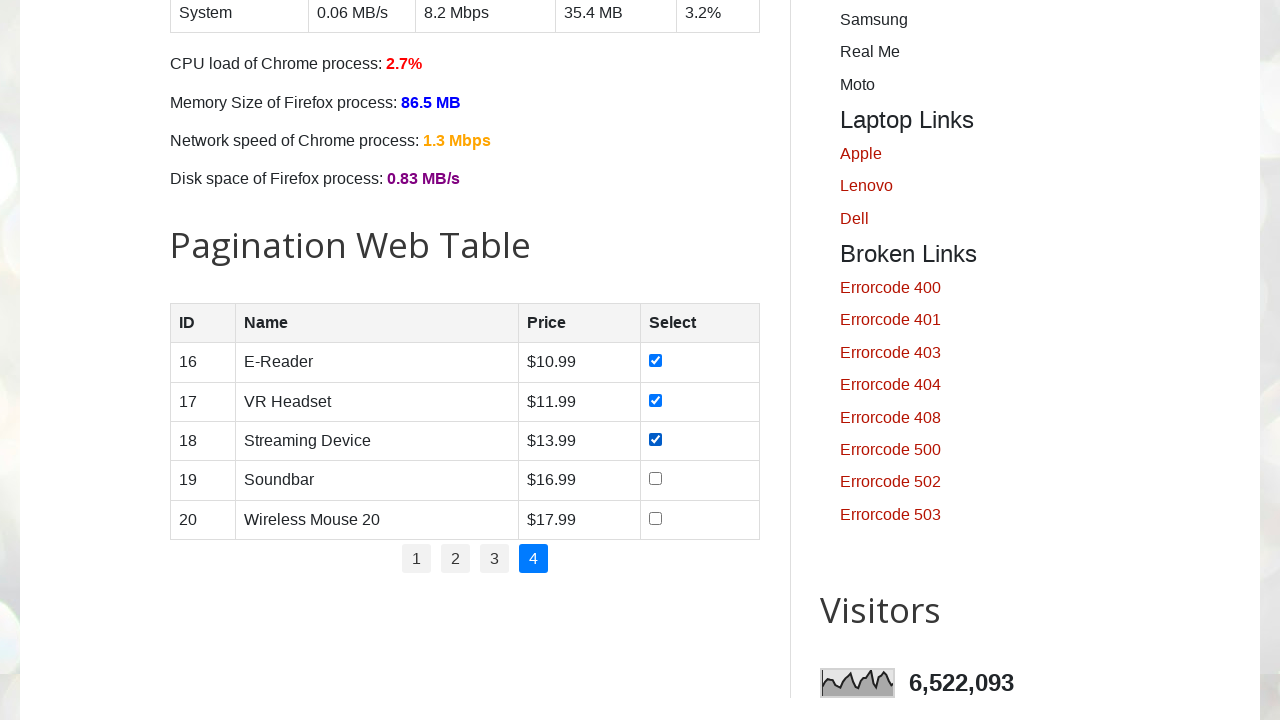

Clicked checkbox in row 4 on page 4 at (656, 479) on //table[@id='productTable']/tbody/tr[4]/td/input[@type='checkbox']
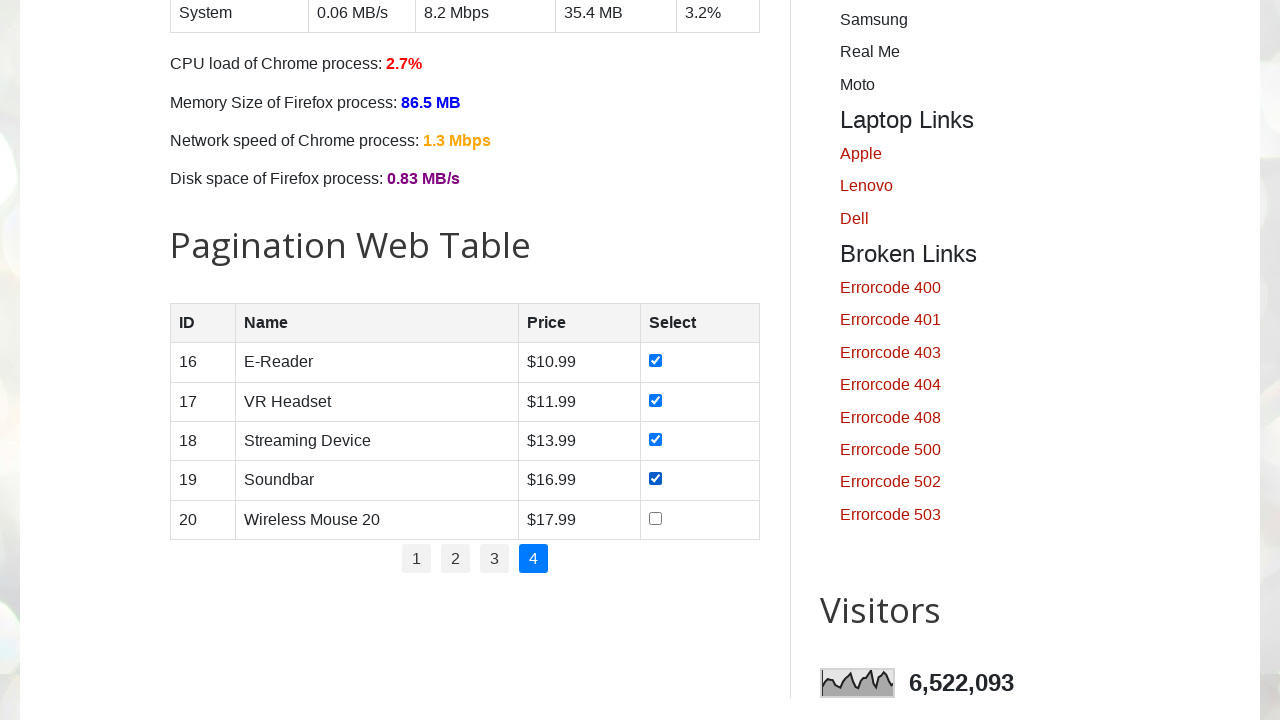

Clicked checkbox in row 5 on page 4 at (656, 518) on //table[@id='productTable']/tbody/tr[5]/td/input[@type='checkbox']
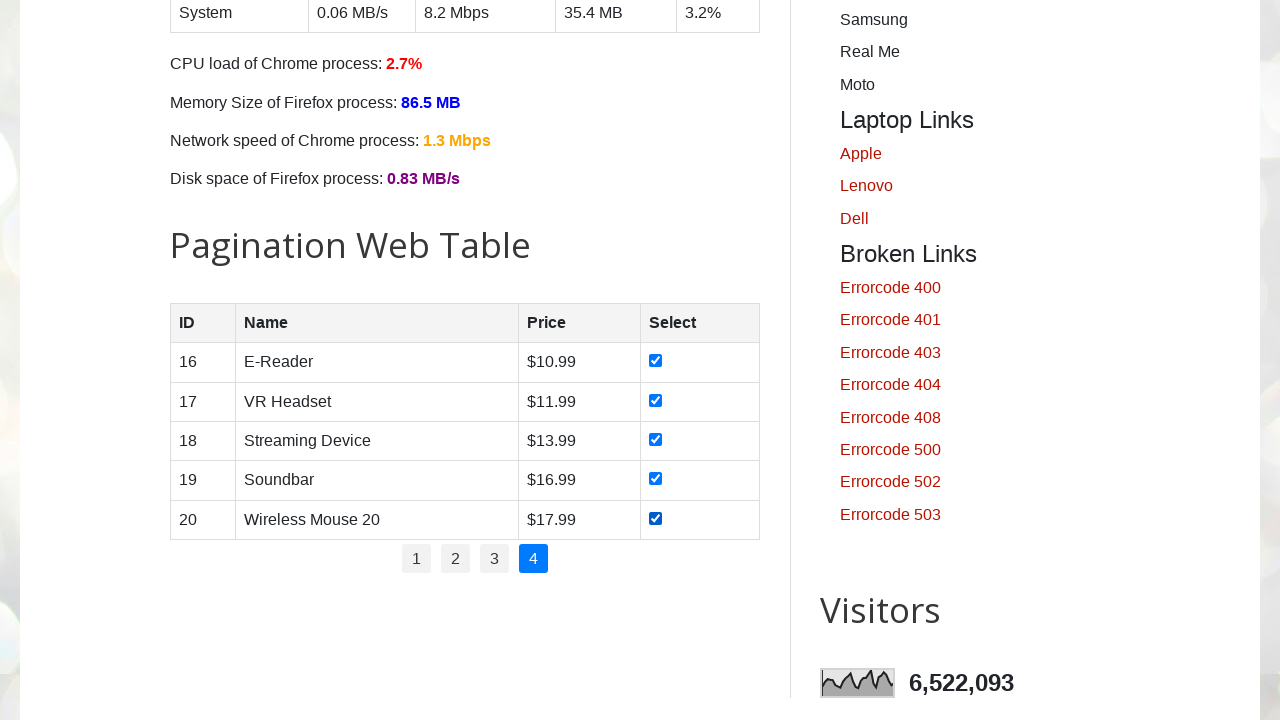

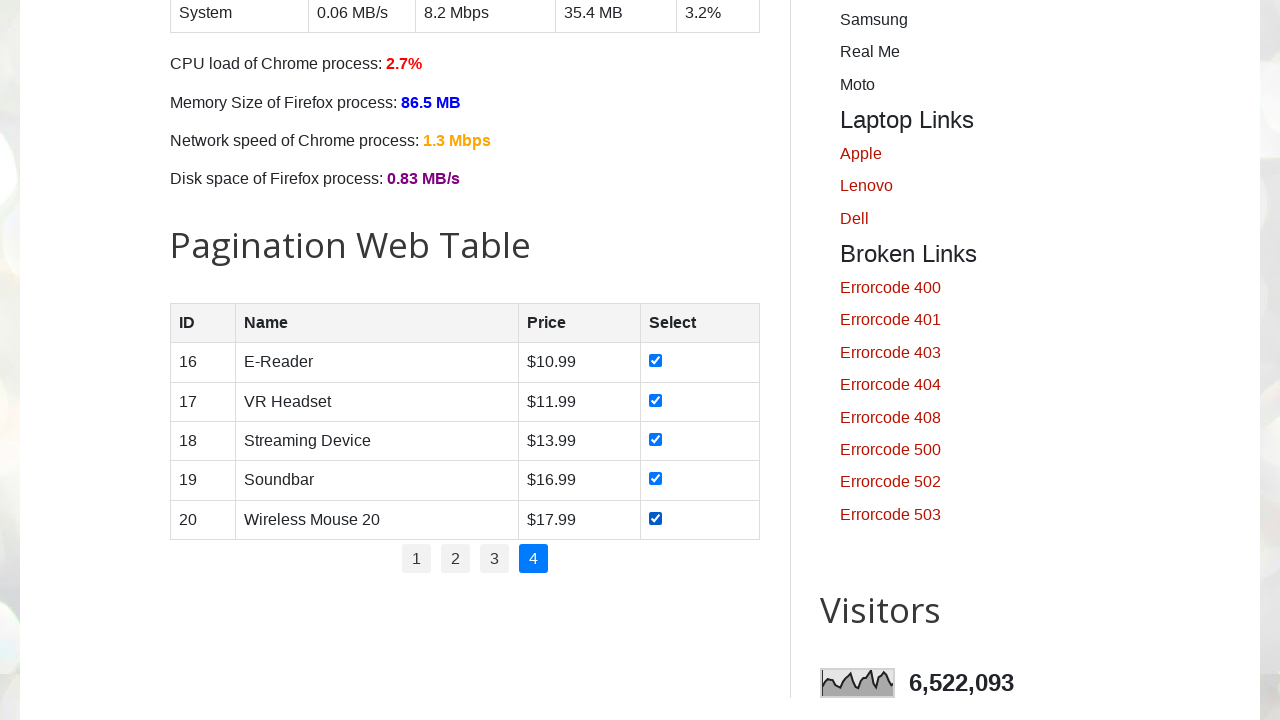